Tests the math calculator by performing a series of operations: entering 1, adding 200, subtracting 200, dividing by 555, and multiplying by 555 to verify the result equals 1

Starting URL: https://www.calculator.net/math-calculator.html

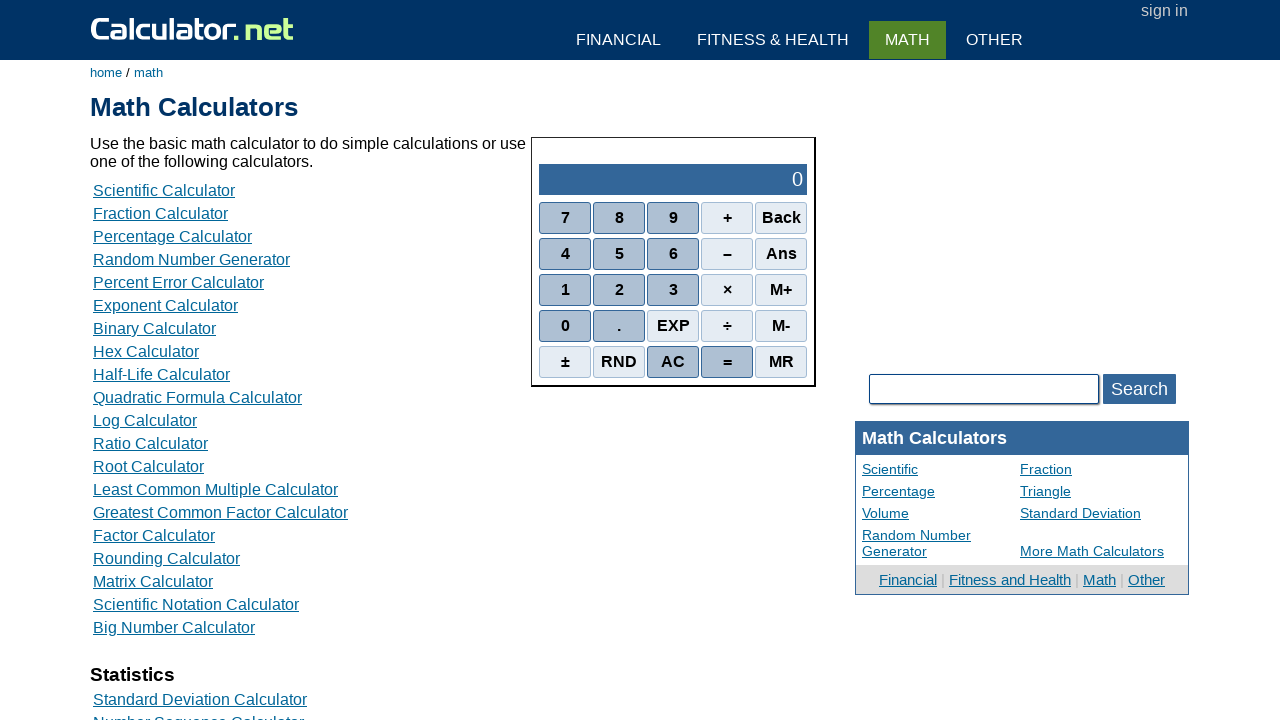

Clicked button '1' on the calculator at (565, 290) on div:nth-child(3) > .scinm:nth-child(1)
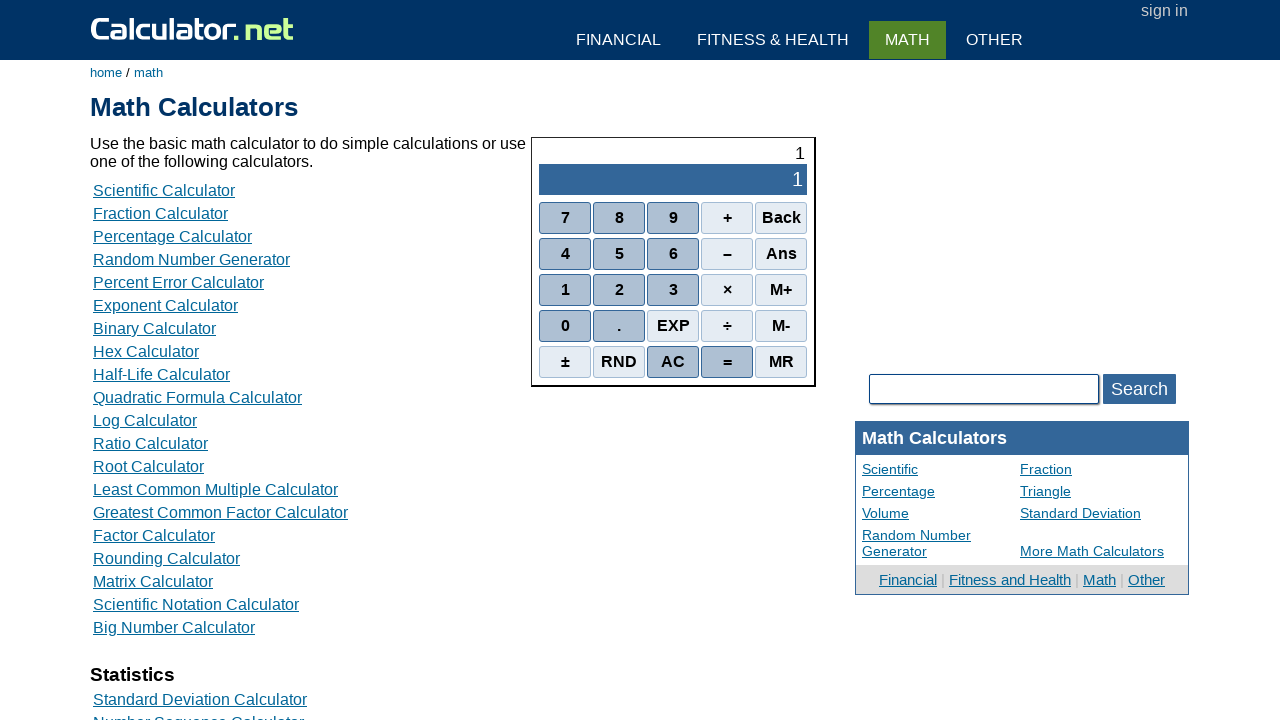

Clicked plus operator at (727, 218) on div:nth-child(1) > .sciop:nth-child(4)
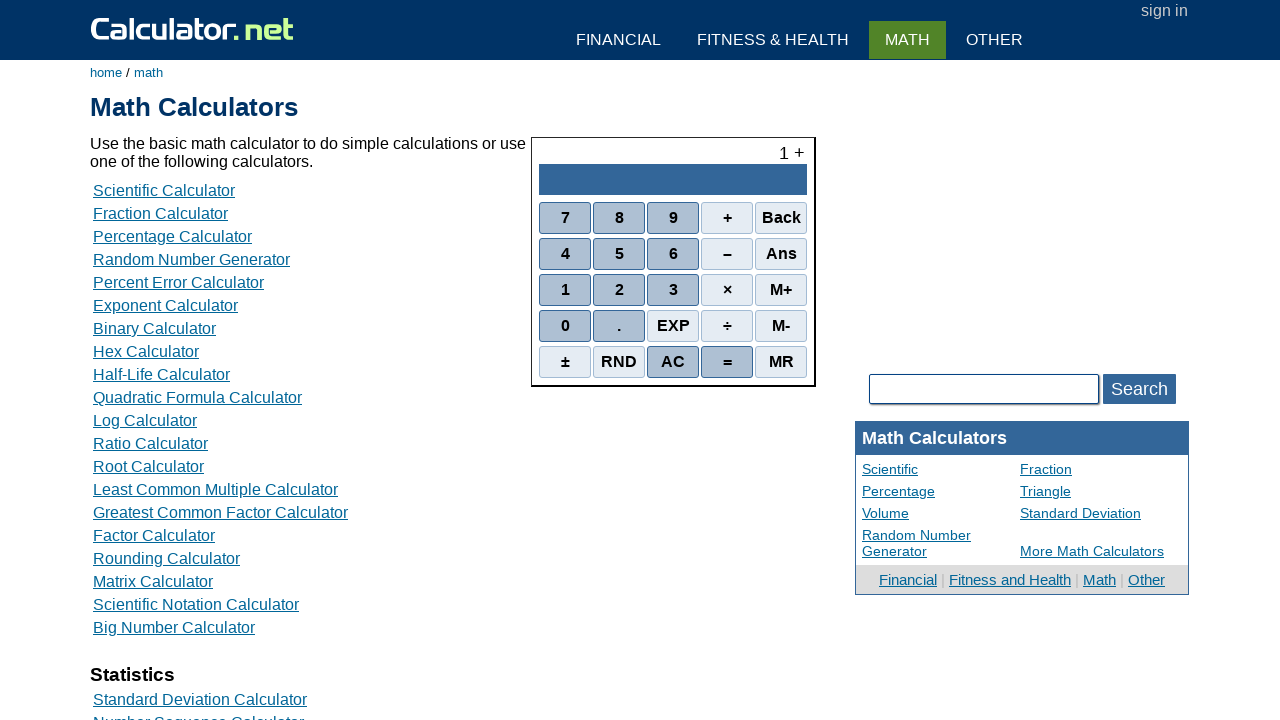

Clicked button '2' at (619, 290) on div:nth-child(3) > .scinm:nth-child(2)
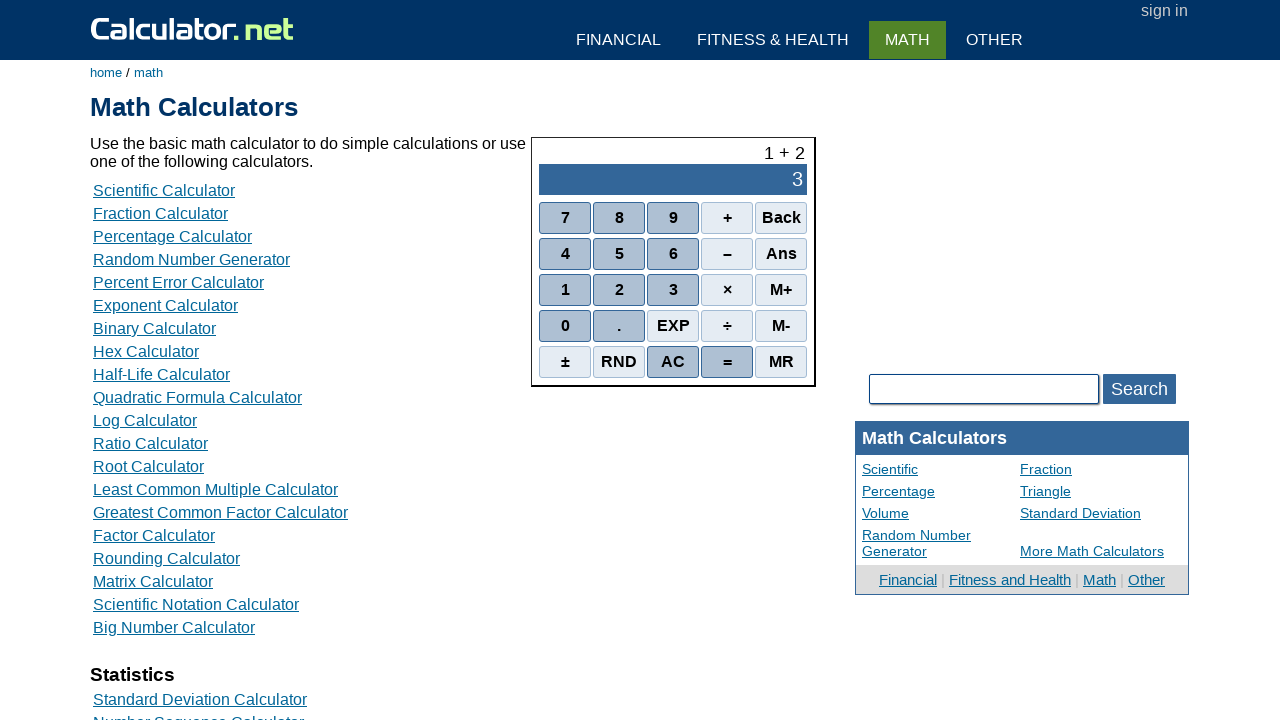

Clicked button '0' at (565, 326) on div:nth-child(4) > .scinm:nth-child(1)
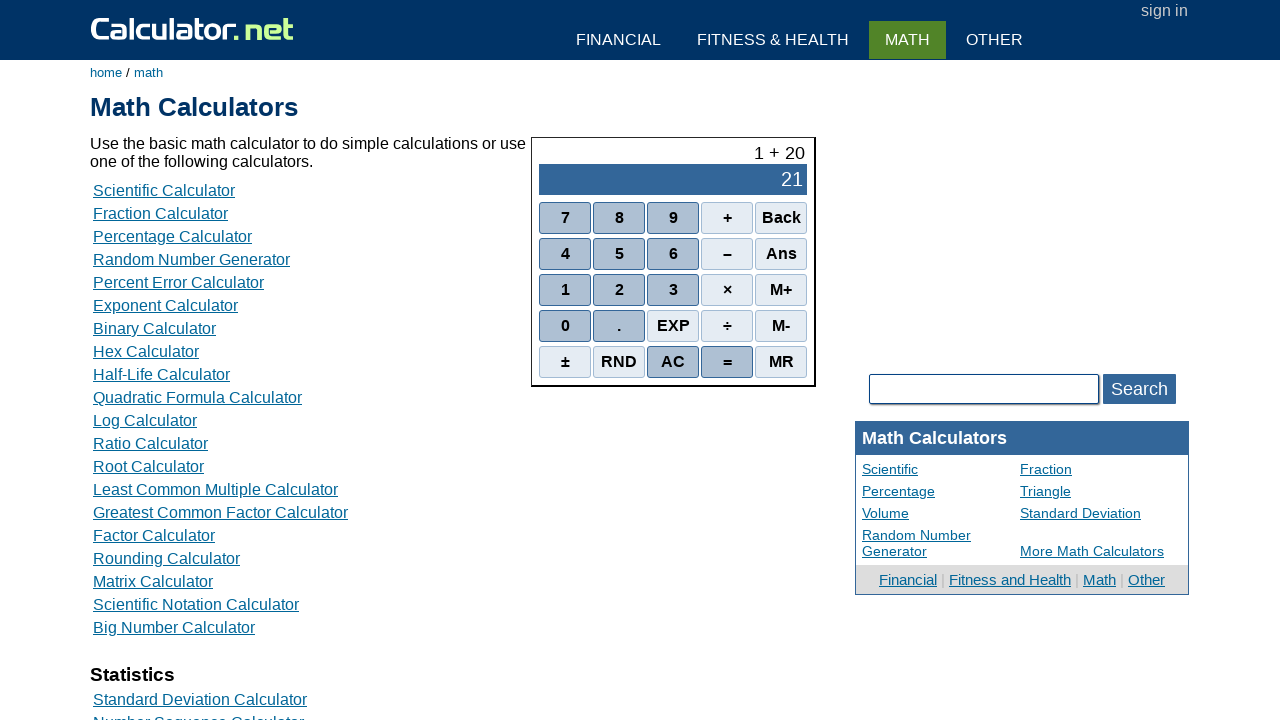

Clicked button '0' again at (565, 326) on div:nth-child(4) > .scinm:nth-child(1)
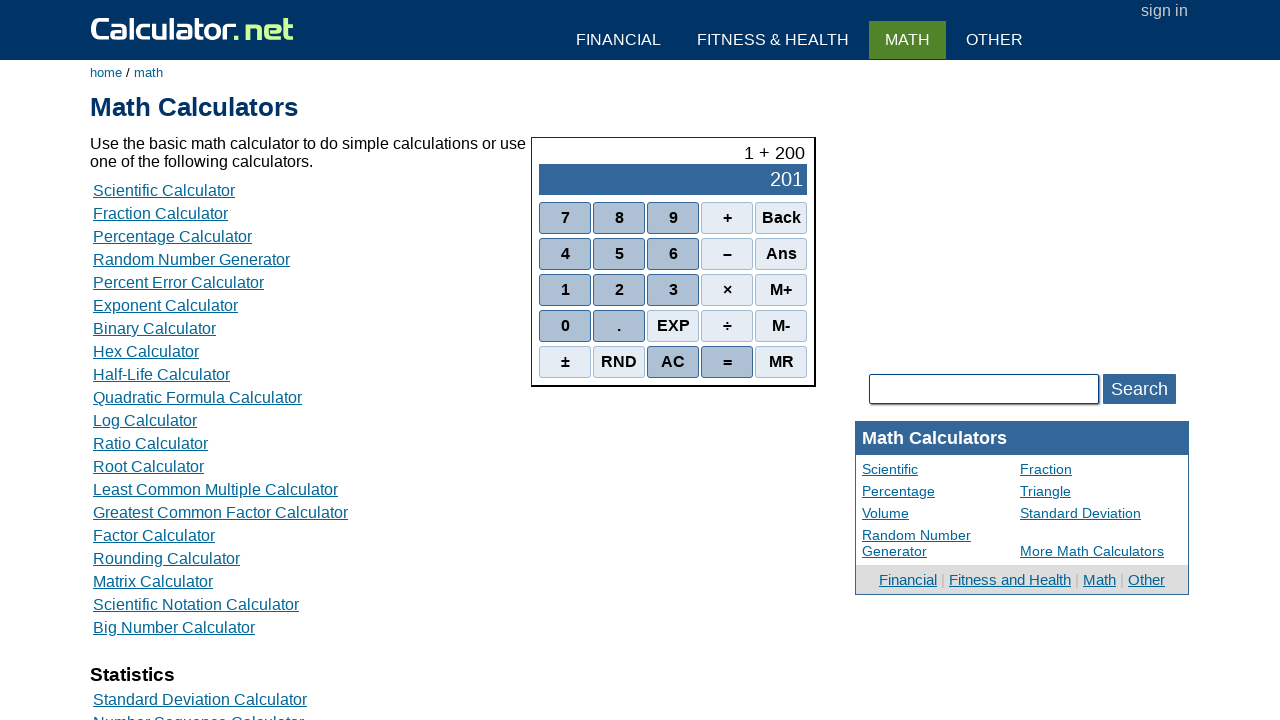

Clicked minus operator at (727, 254) on div:nth-child(2) > .sciop:nth-child(4)
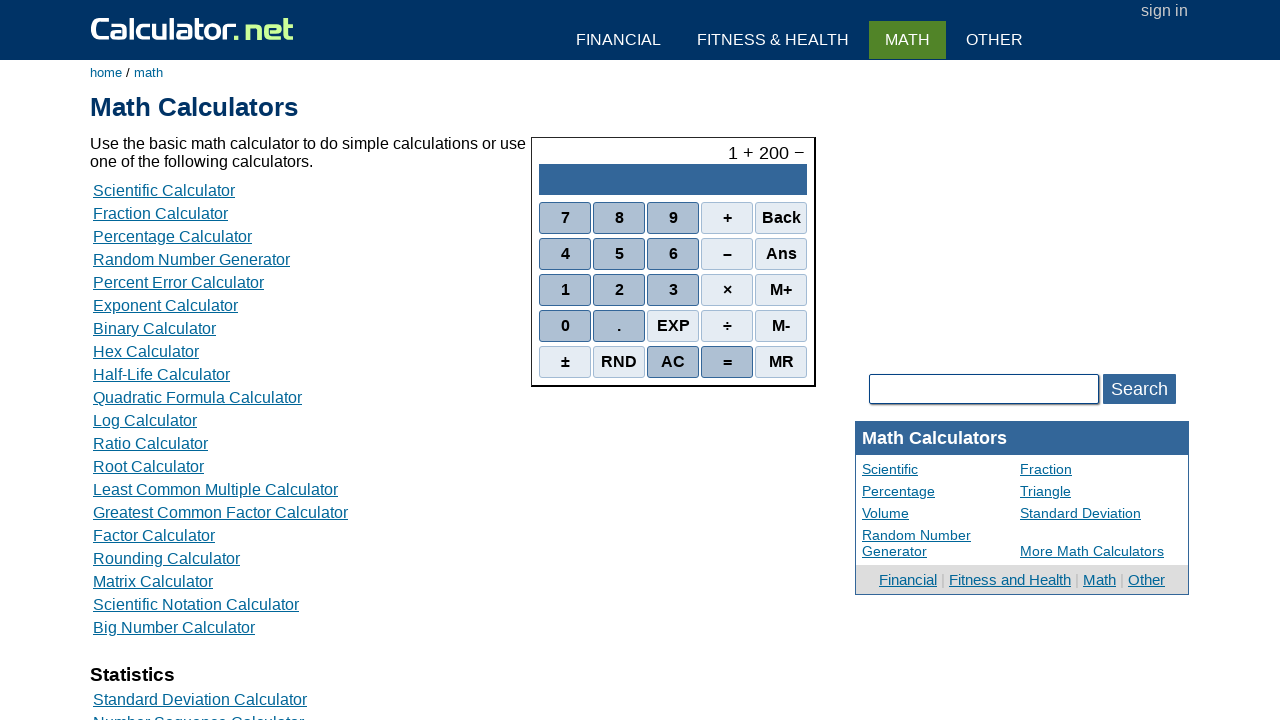

Clicked button '2' at (619, 290) on div:nth-child(3) > .scinm:nth-child(2)
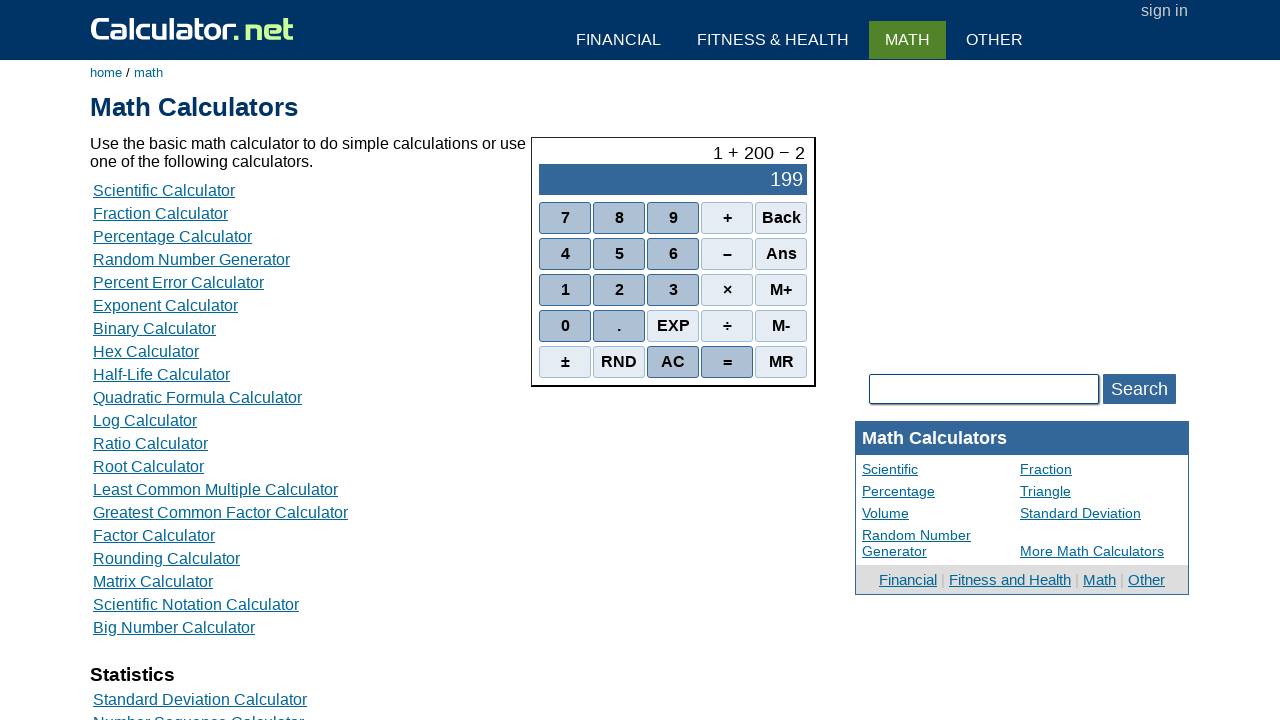

Clicked button '0' at (565, 326) on div:nth-child(4) > .scinm:nth-child(1)
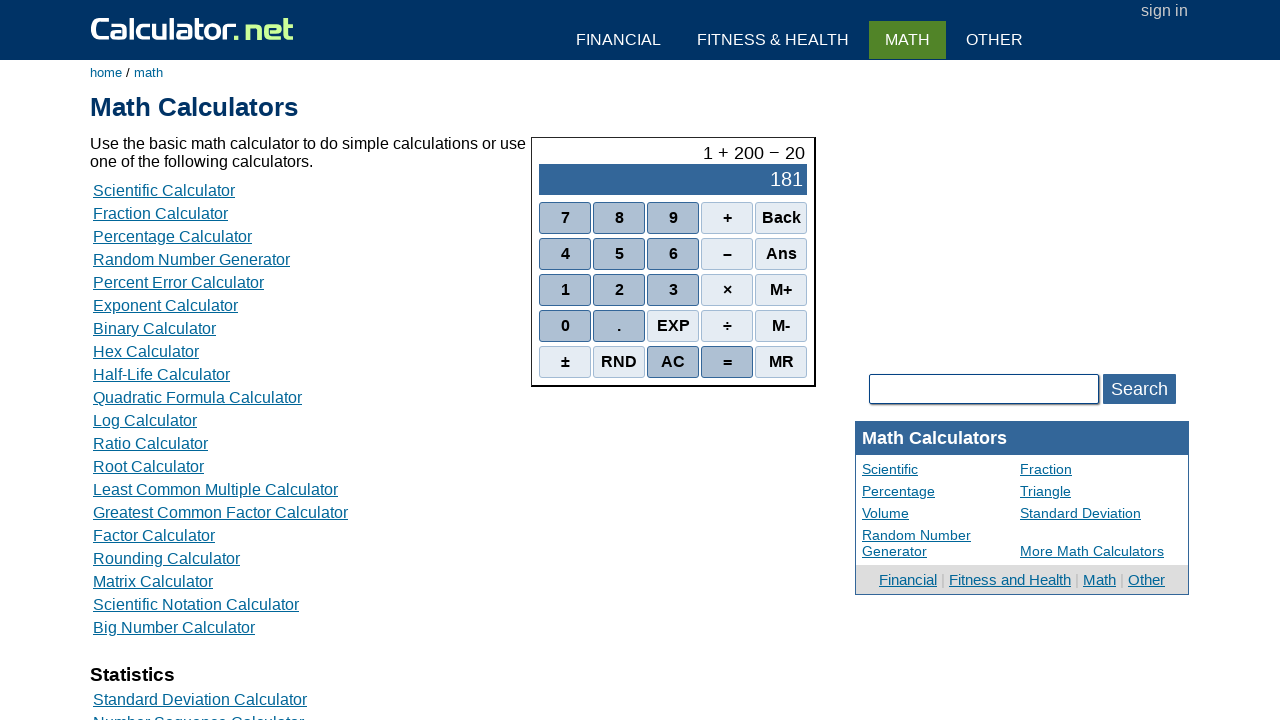

Clicked button '0' again at (565, 326) on div:nth-child(4) > .scinm:nth-child(1)
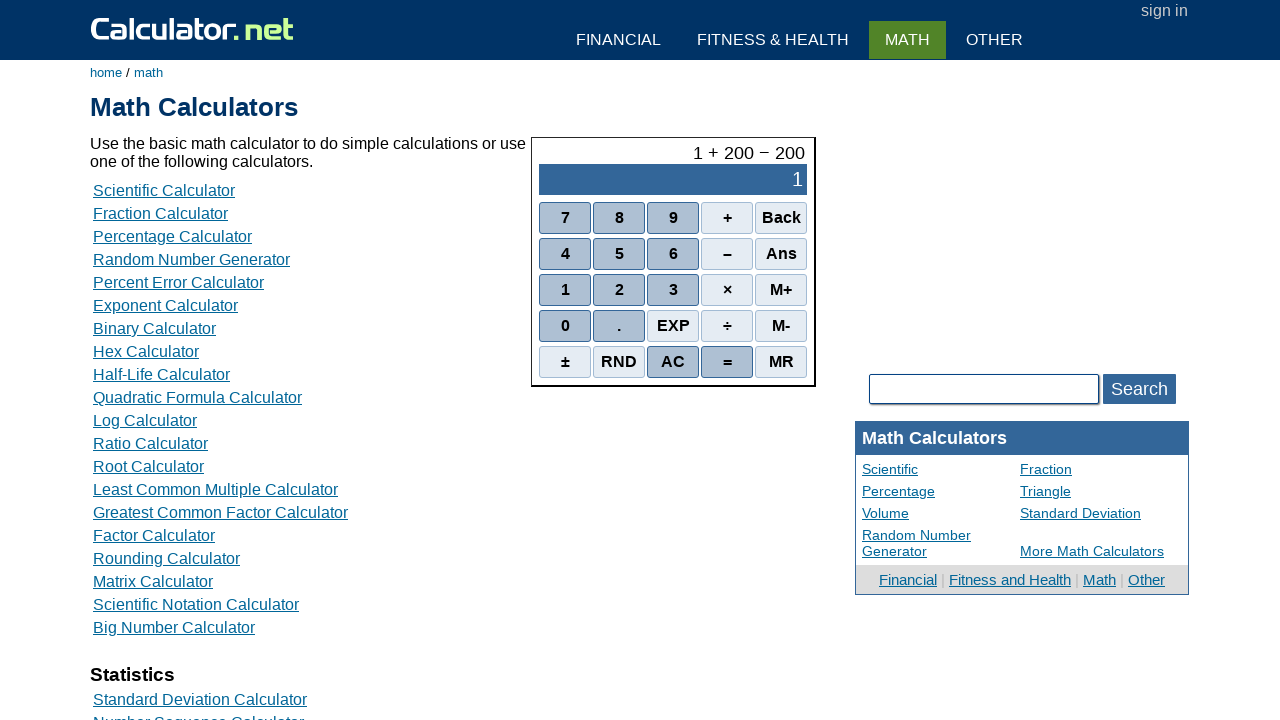

Clicked division operator at (727, 326) on div:nth-child(4) > .sciop:nth-child(4)
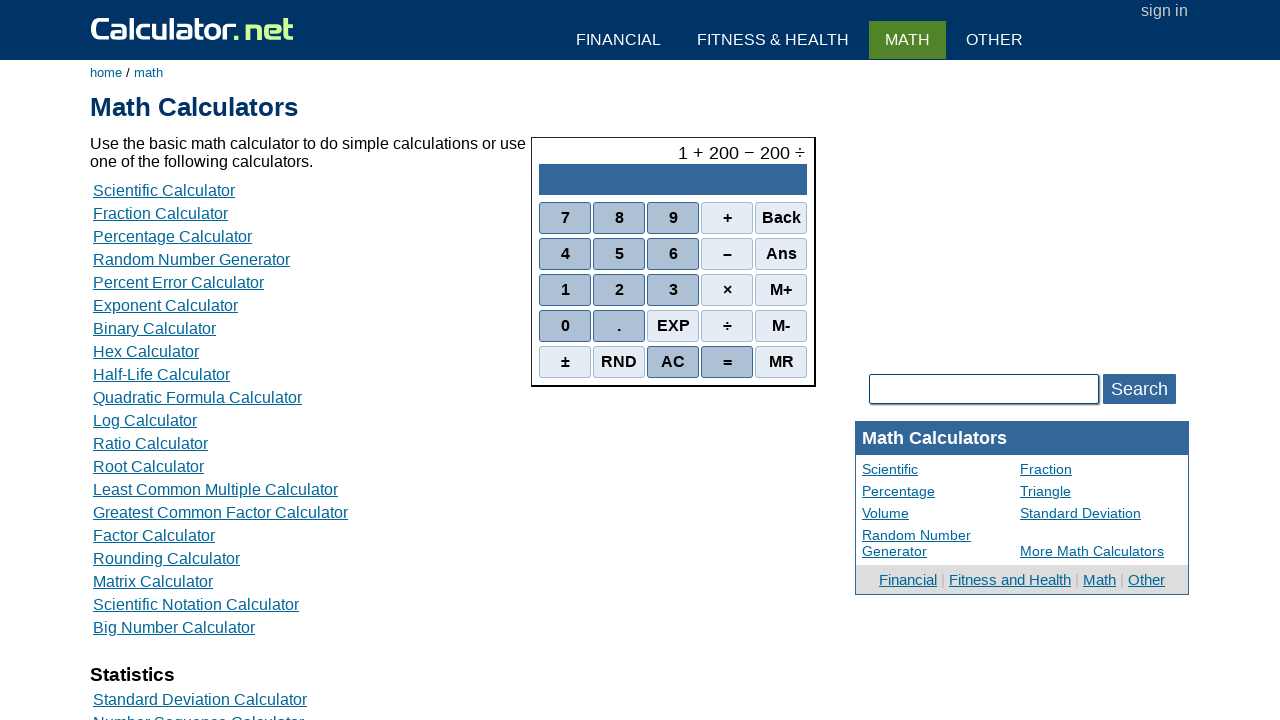

Clicked button '5' at (619, 254) on div:nth-child(2) > .scinm:nth-child(2)
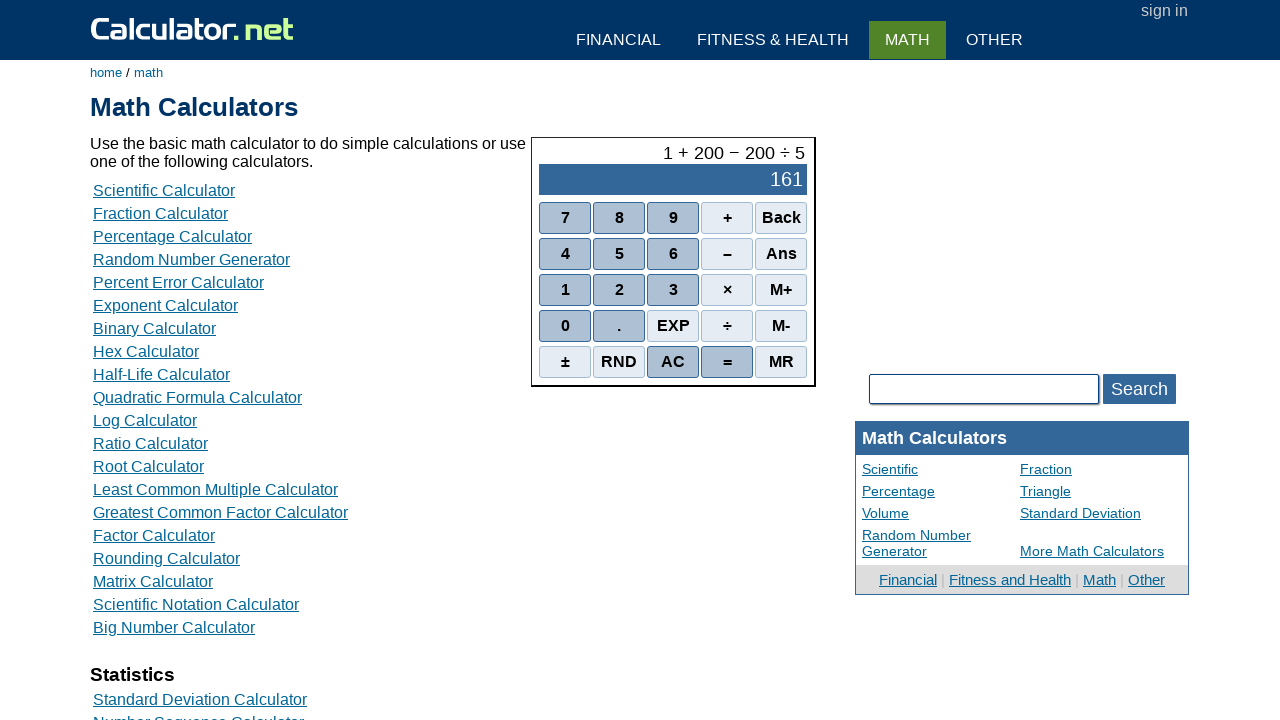

Clicked button '5' again at (619, 254) on div:nth-child(2) > .scinm:nth-child(2)
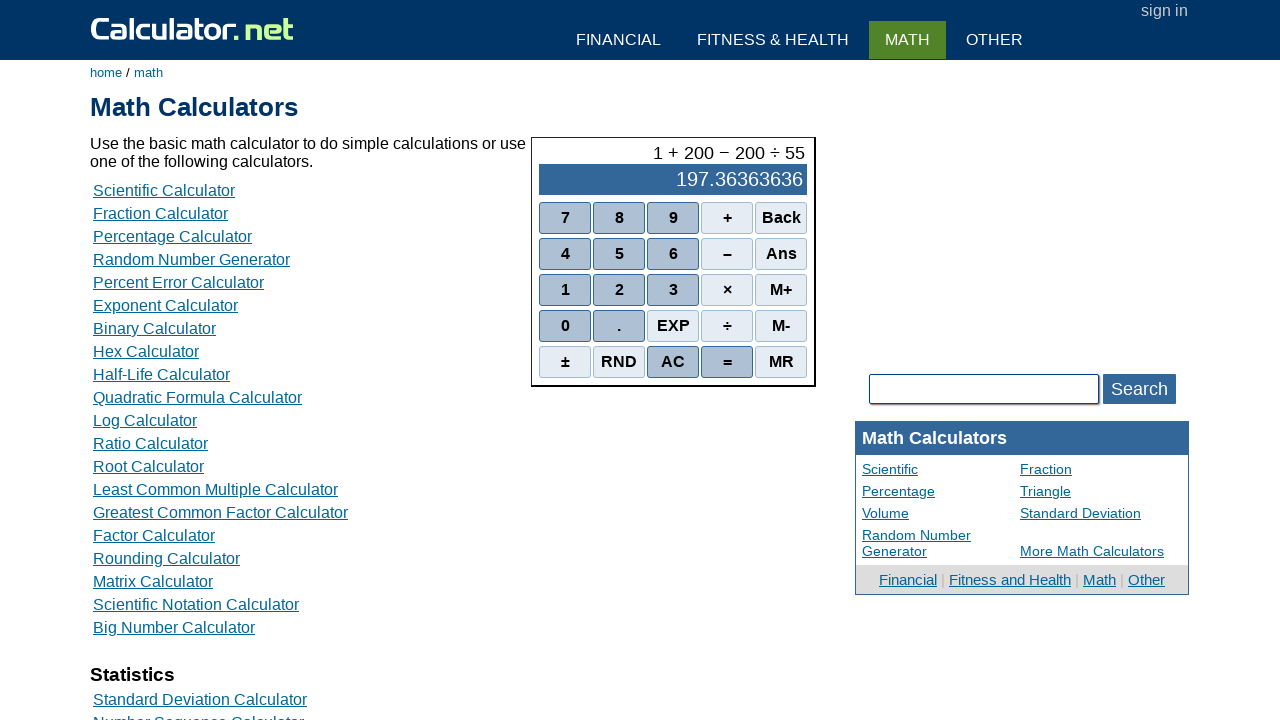

Clicked button '5' once more at (619, 254) on div:nth-child(2) > .scinm:nth-child(2)
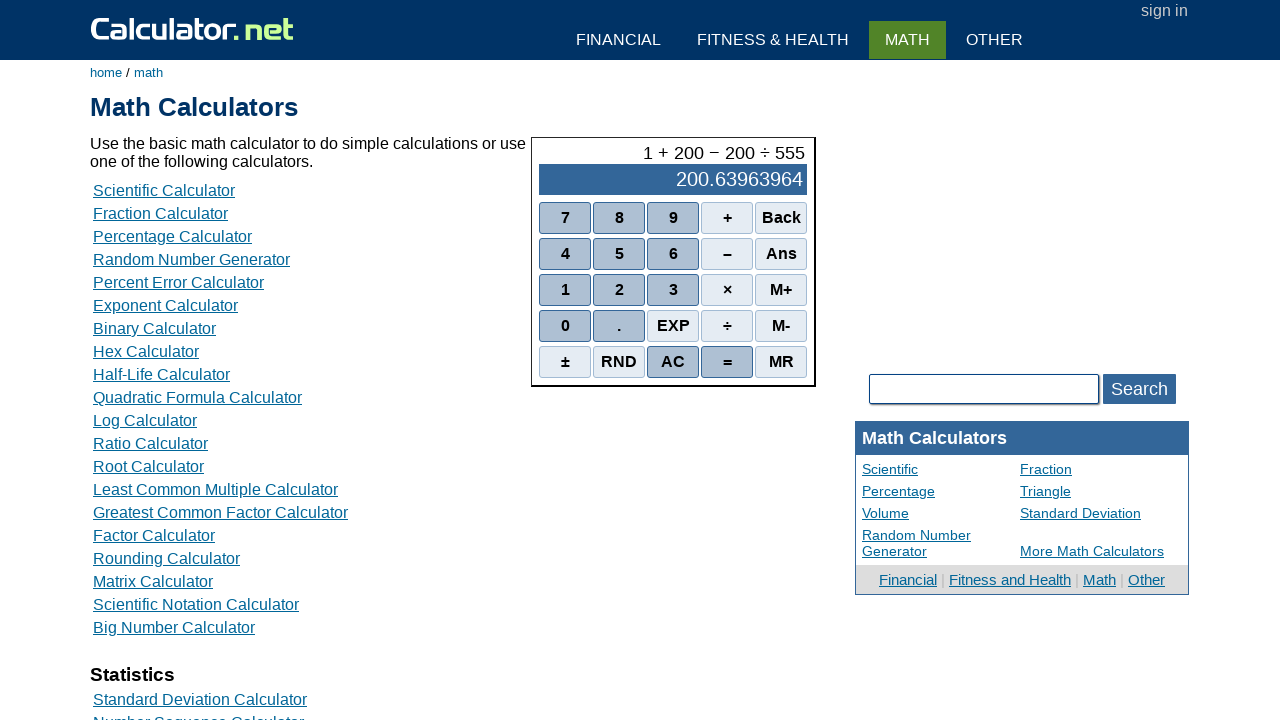

Clicked multiplication operator at (727, 290) on div:nth-child(3) > .sciop:nth-child(4)
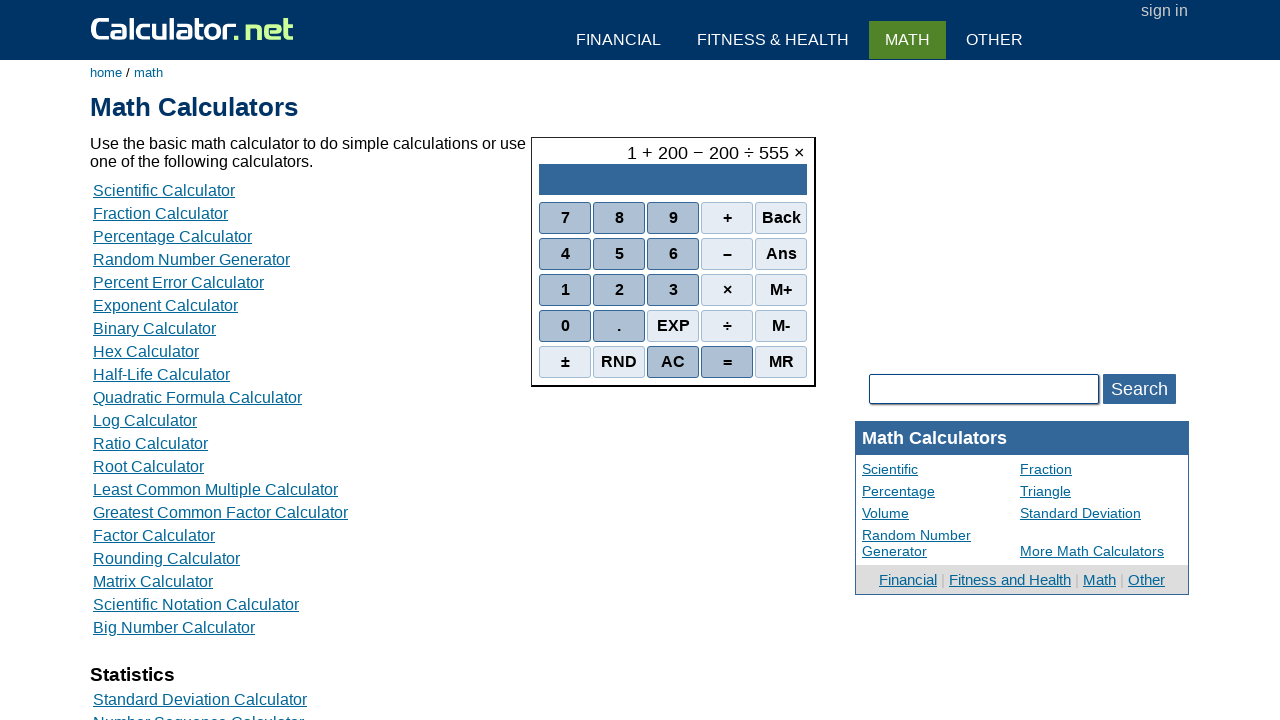

Clicked button '5' at (619, 254) on div:nth-child(2) > .scinm:nth-child(2)
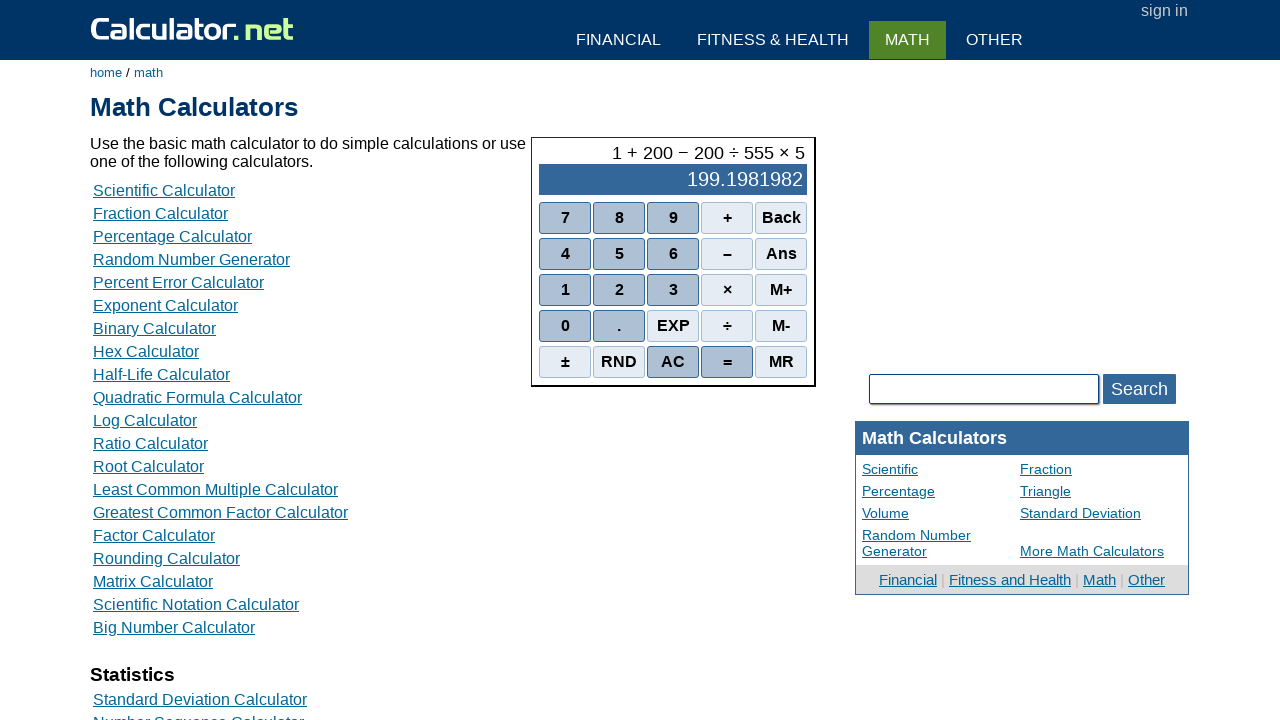

Clicked button '5' again at (619, 254) on div:nth-child(2) > .scinm:nth-child(2)
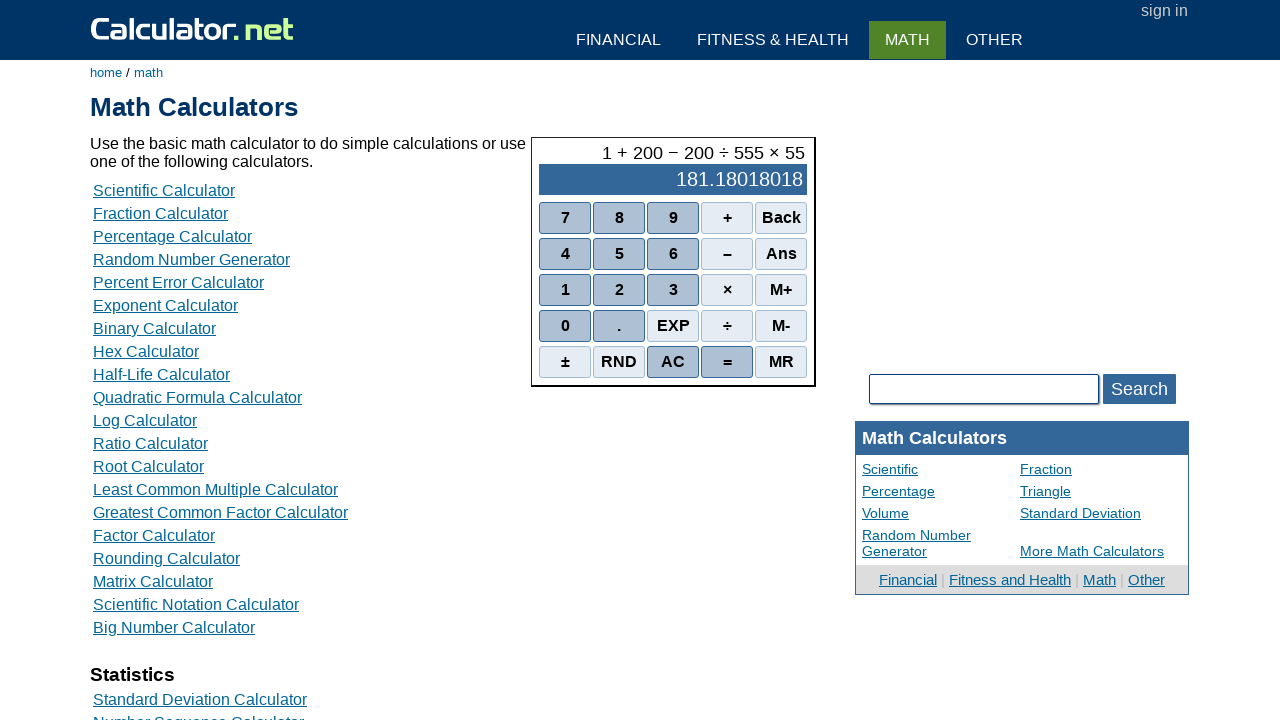

Clicked button '5' once more at (619, 254) on div:nth-child(2) > .scinm:nth-child(2)
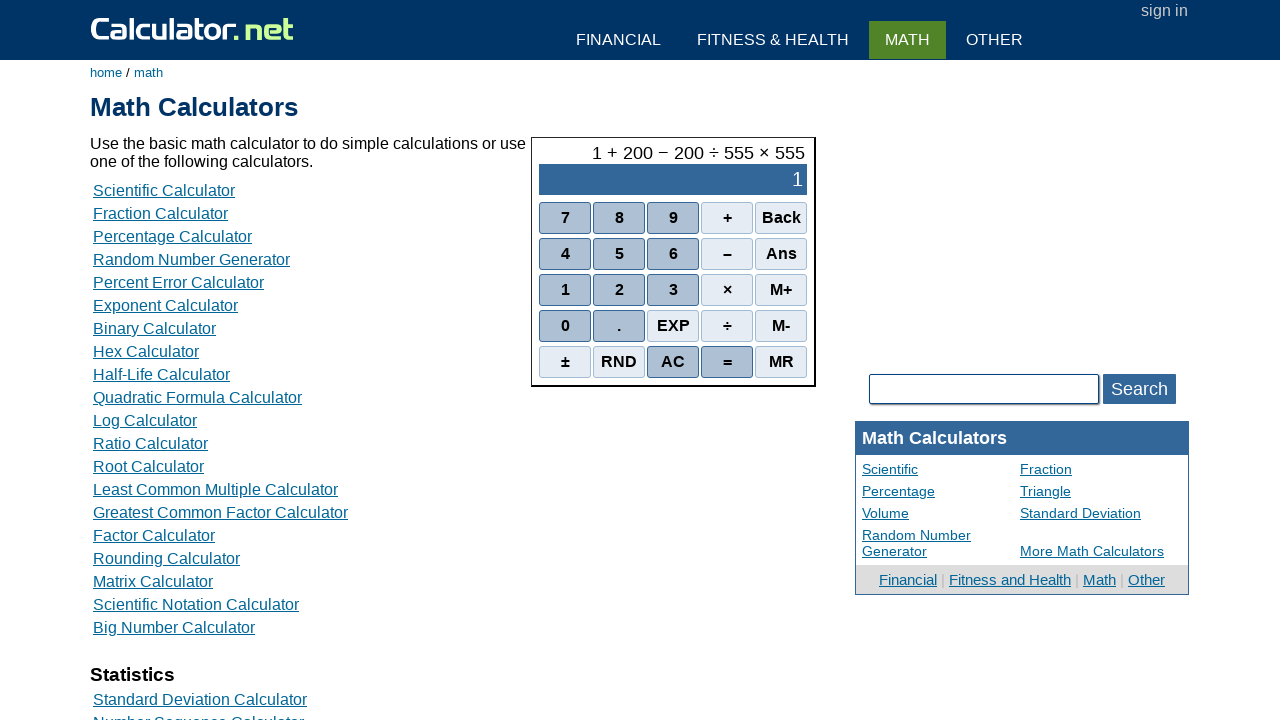

Verified calculator output equals '1'
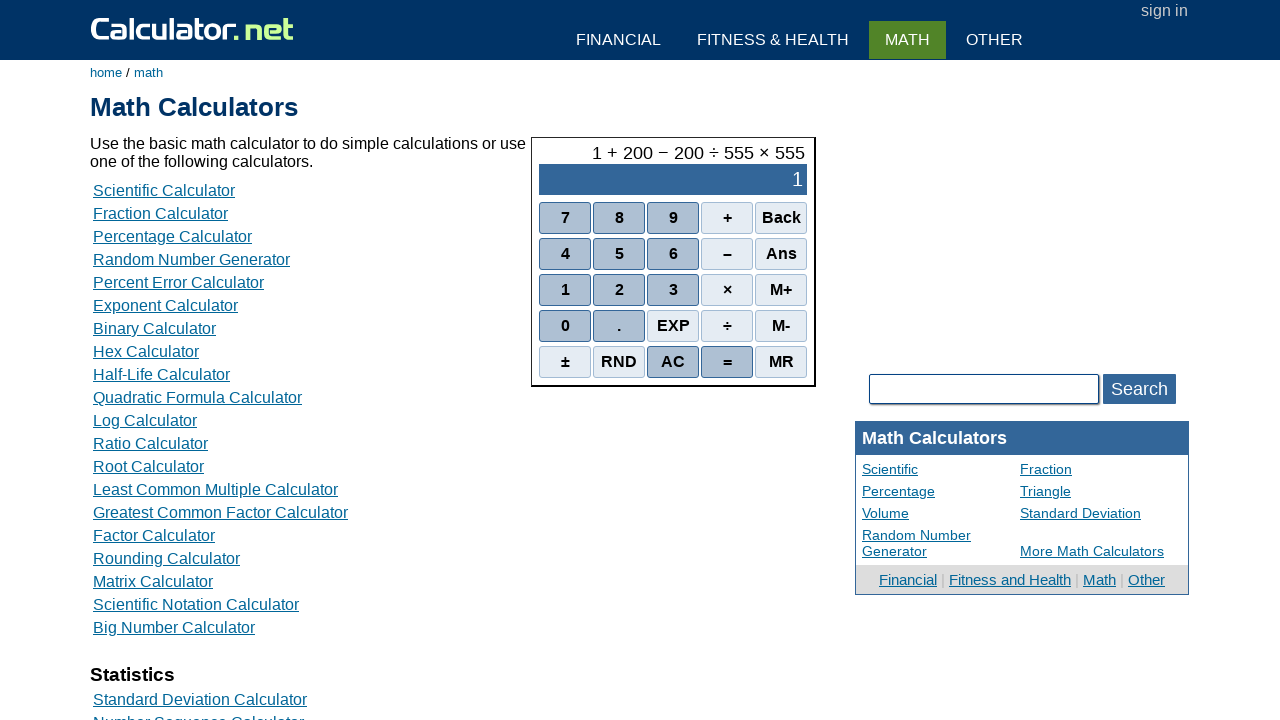

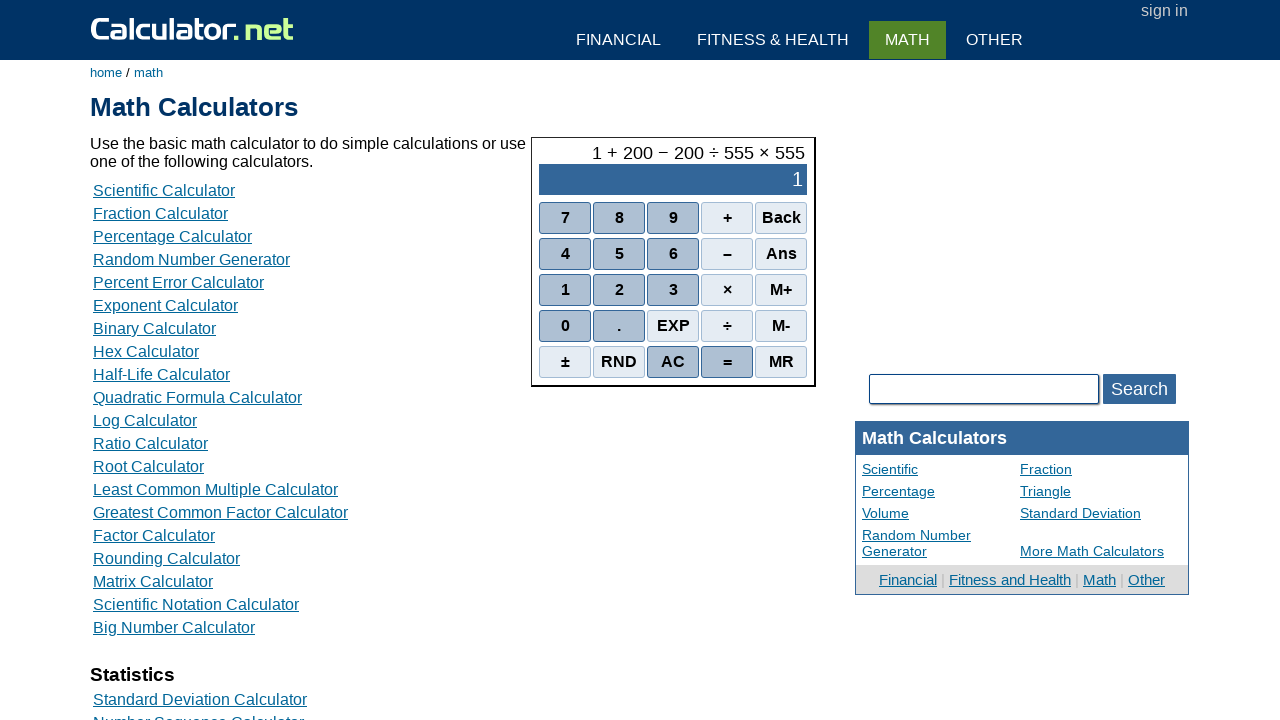